Navigates to Syntax Projects website, clicks on the "Start Practising" button, then clicks on the first demo link from the list to access a practice form.

Starting URL: https://syntaxprojects.com/

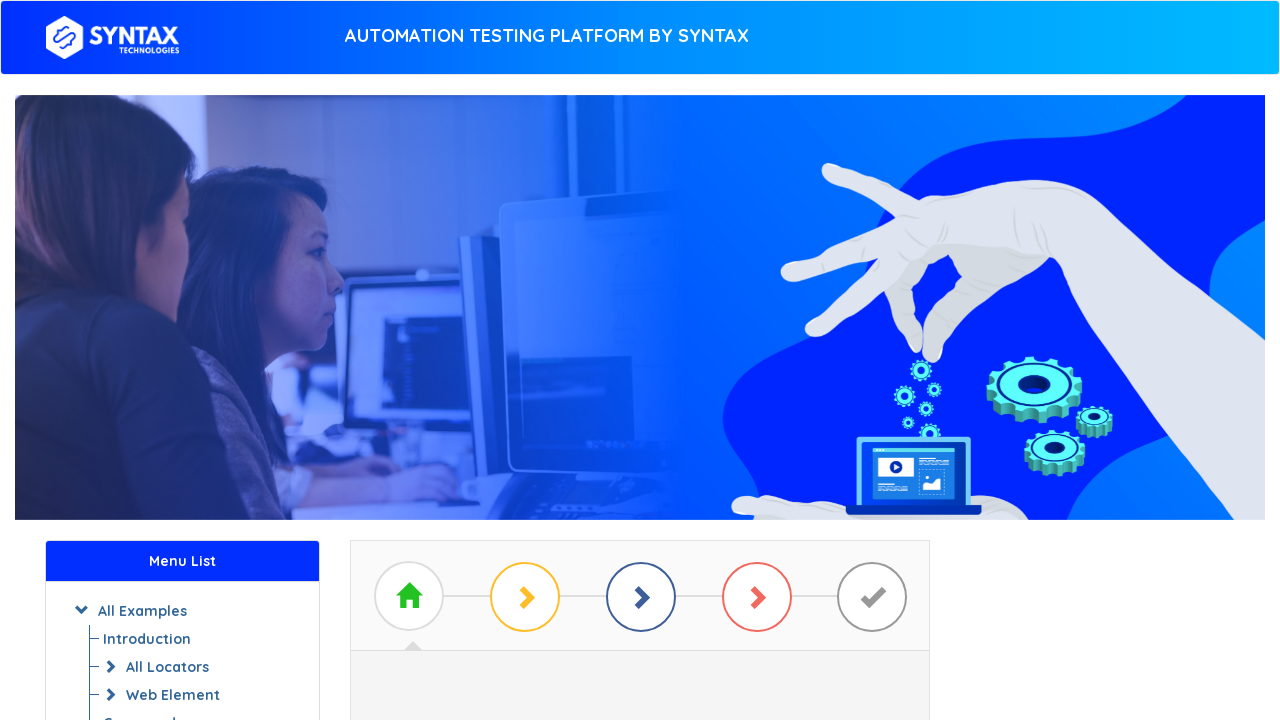

Navigated to Syntax Projects website
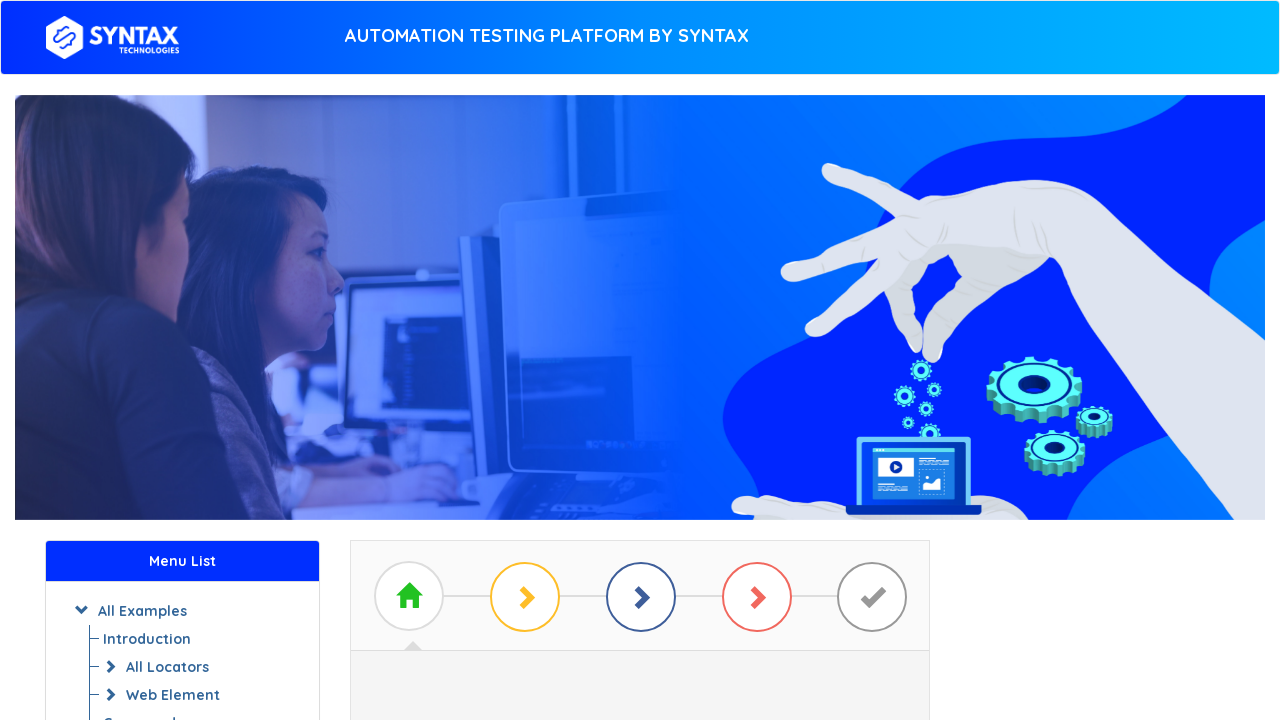

Clicked on the 'Start Practising' button at (640, 372) on xpath=//a[contains(text(), 'Start Practising')]
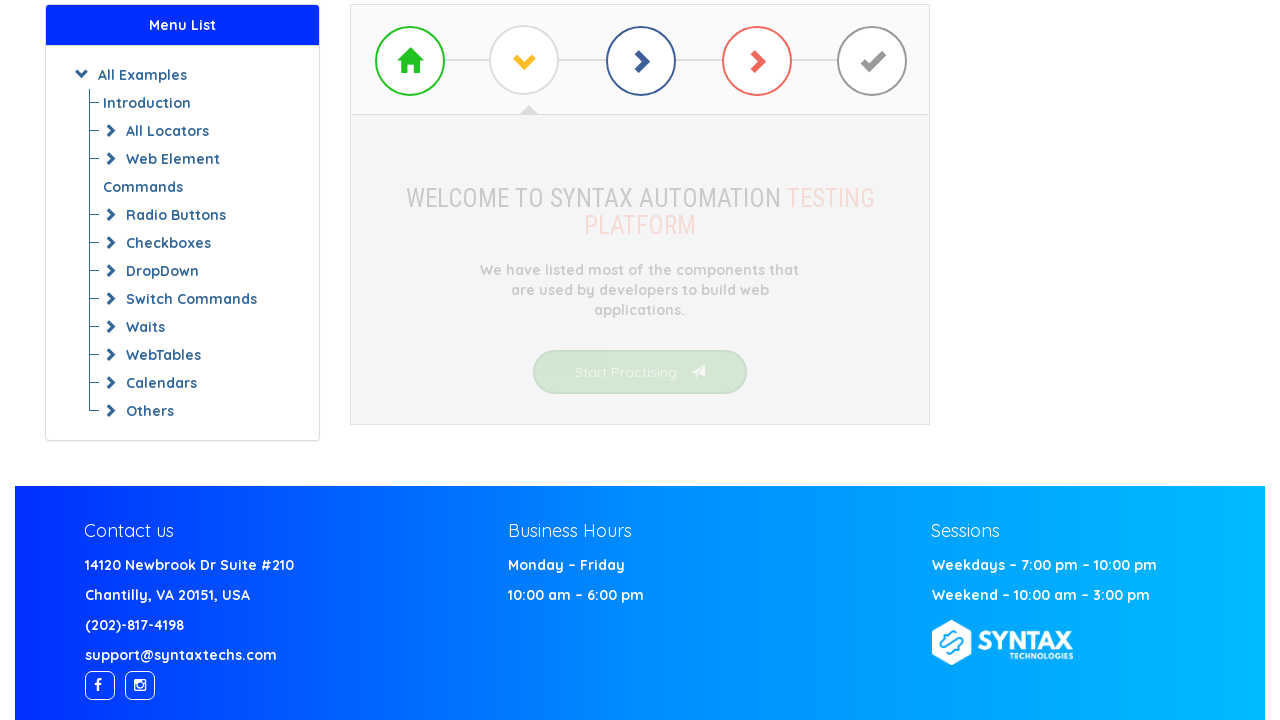

Waited for page to load
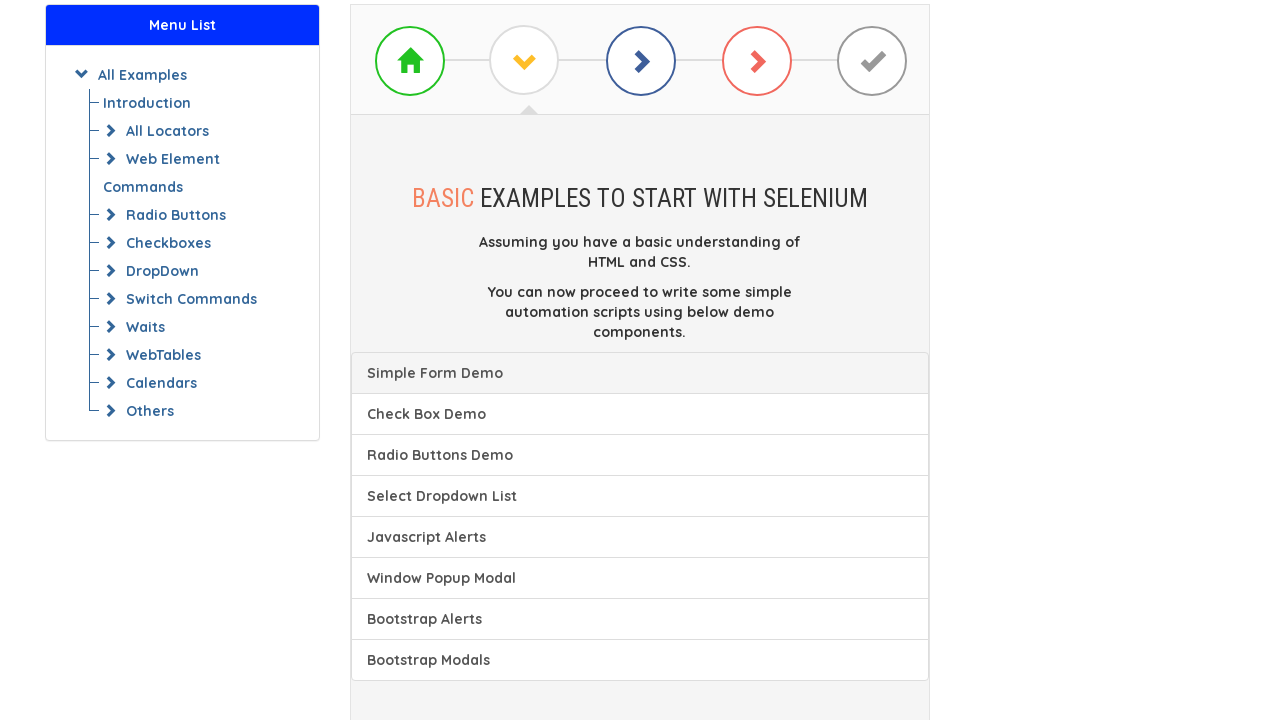

Clicked on the first demo link from the list to access practice form at (640, 373) on (//a[@class='list-group-item'])[1]
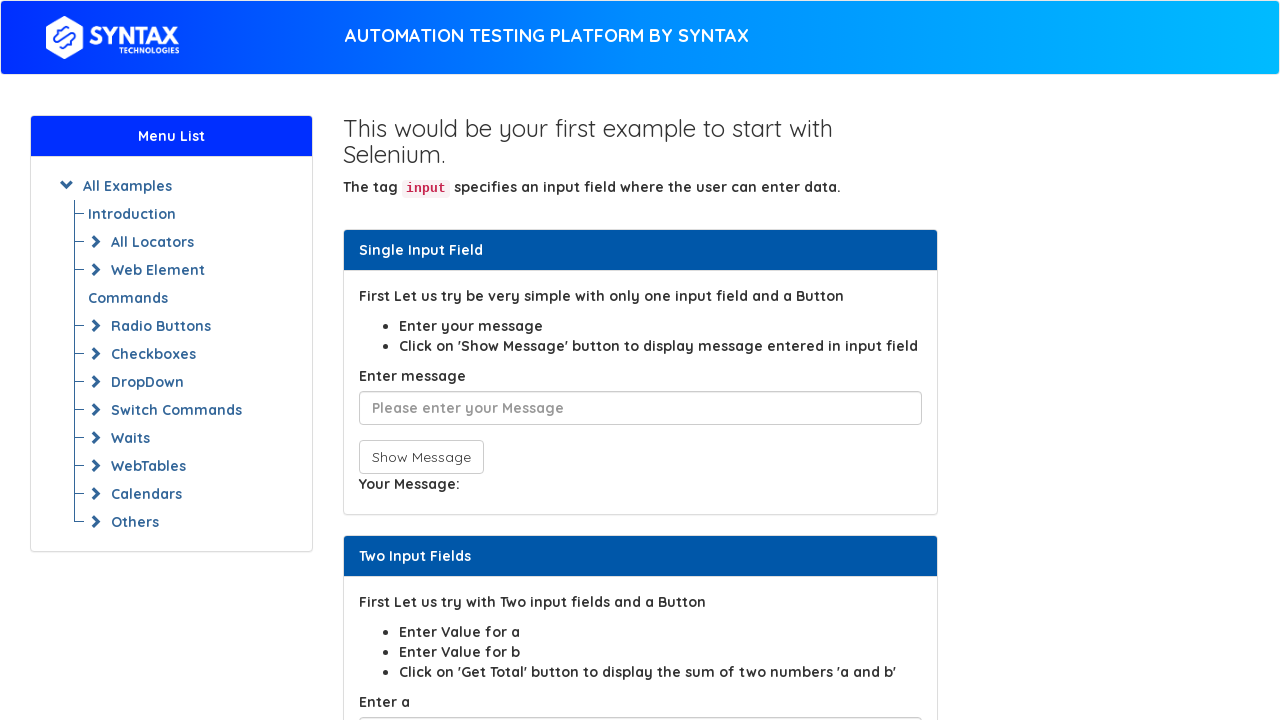

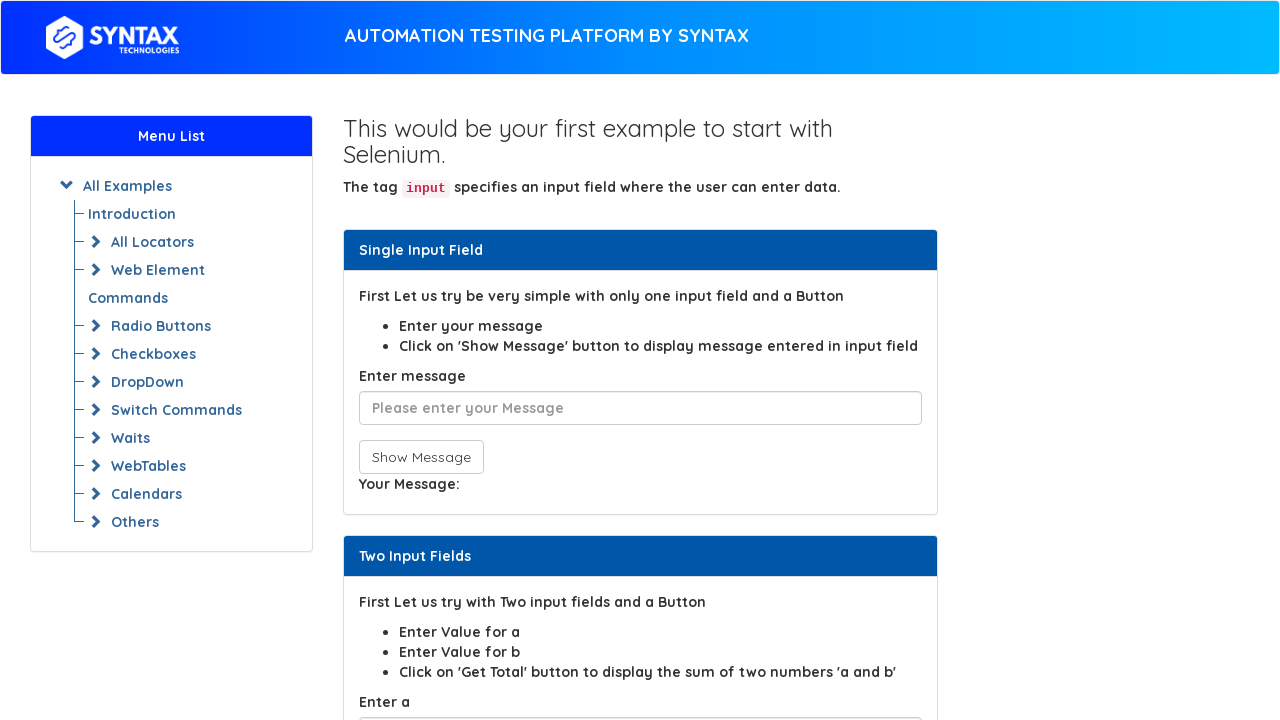